Tests the flight booking flow on BlazeDemo by selecting departure and destination cities, choosing a flight, selecting a card type, and completing the purchase.

Starting URL: https://blazedemo.com/

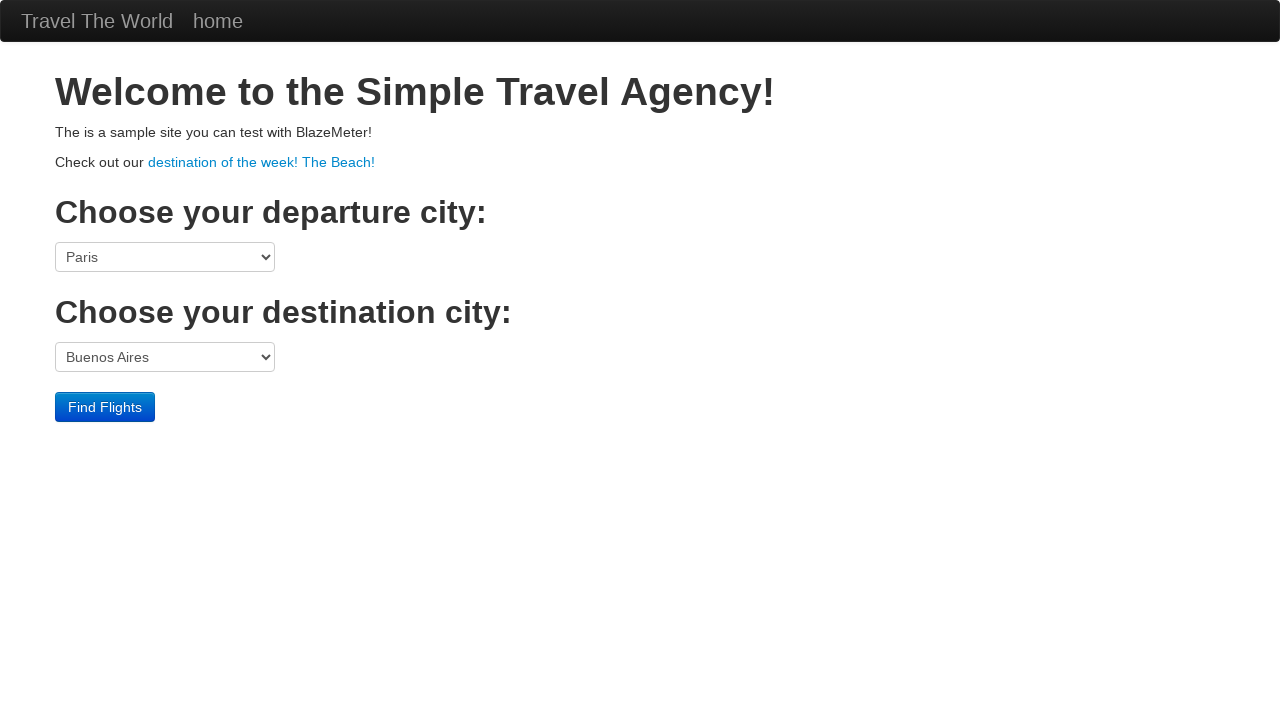

Clicked departure city dropdown at (165, 257) on select[name='fromPort']
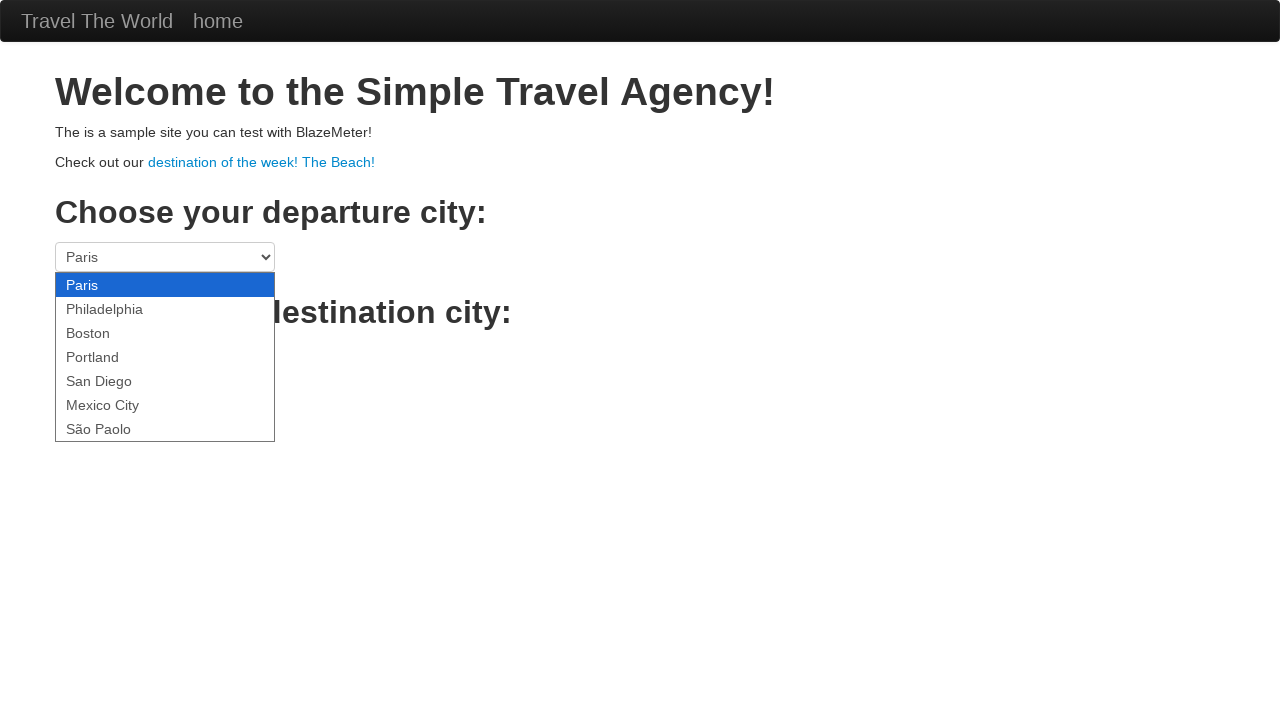

Selected São Paolo as departure city on select[name='fromPort']
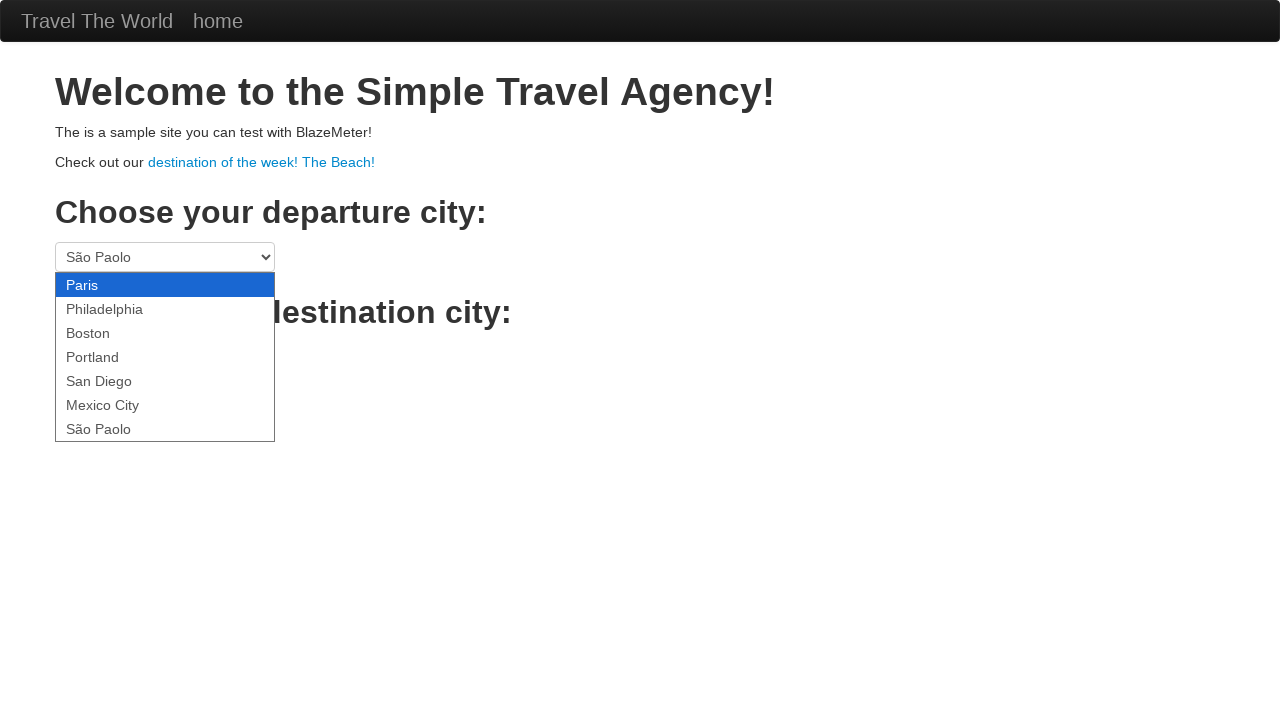

Clicked destination city dropdown at (165, 357) on select[name='toPort']
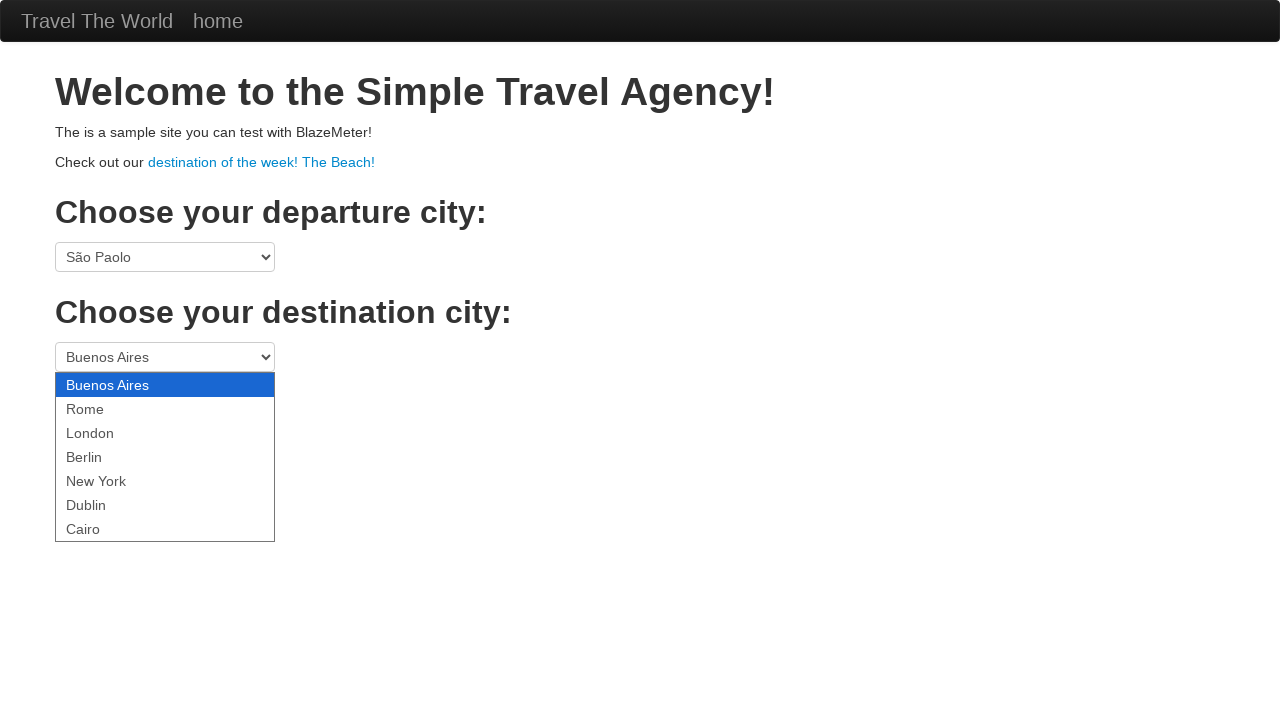

Selected Berlin as destination city on select[name='toPort']
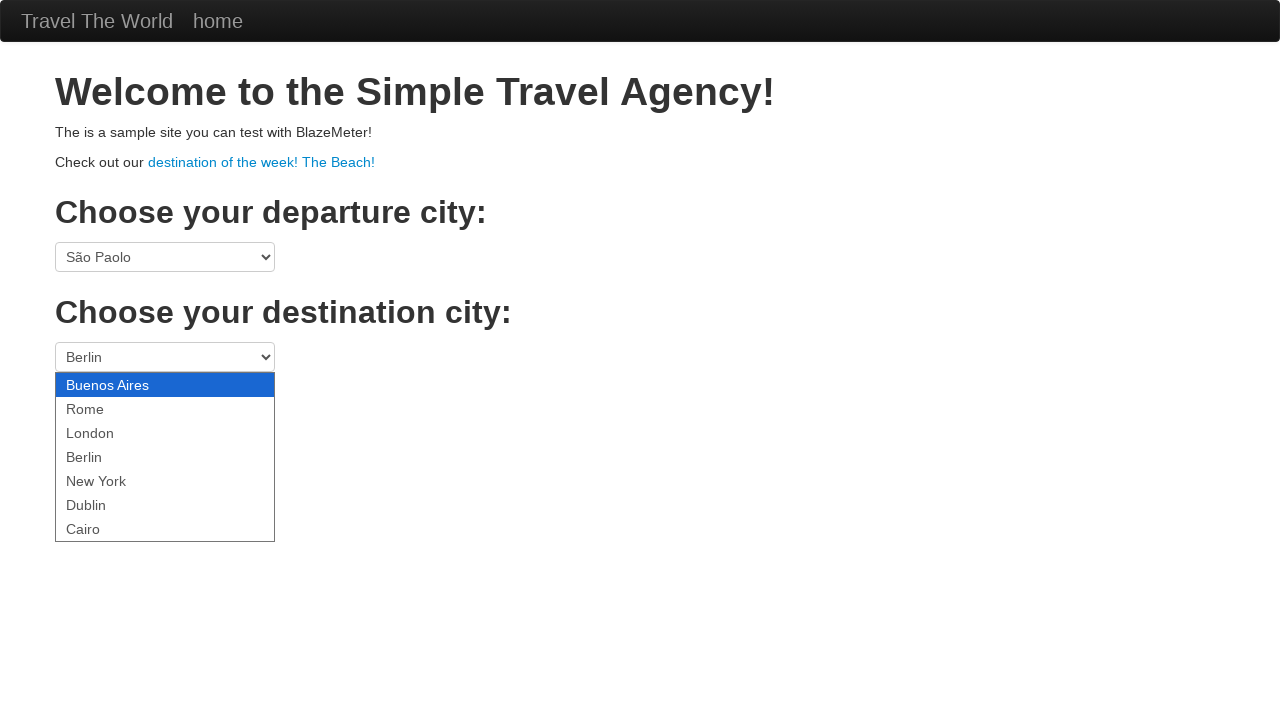

Clicked Find Flights button at (105, 407) on .btn-primary
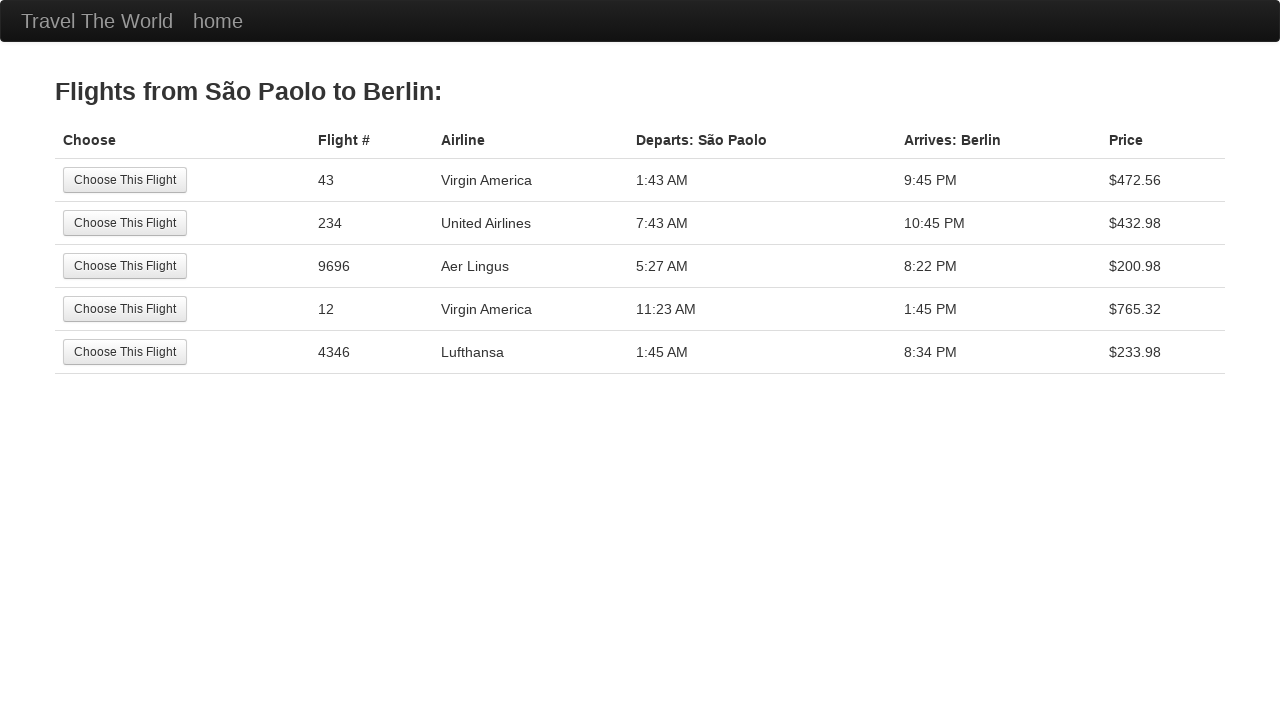

Selected the first available flight at (125, 180) on tr:nth-child(1) .btn
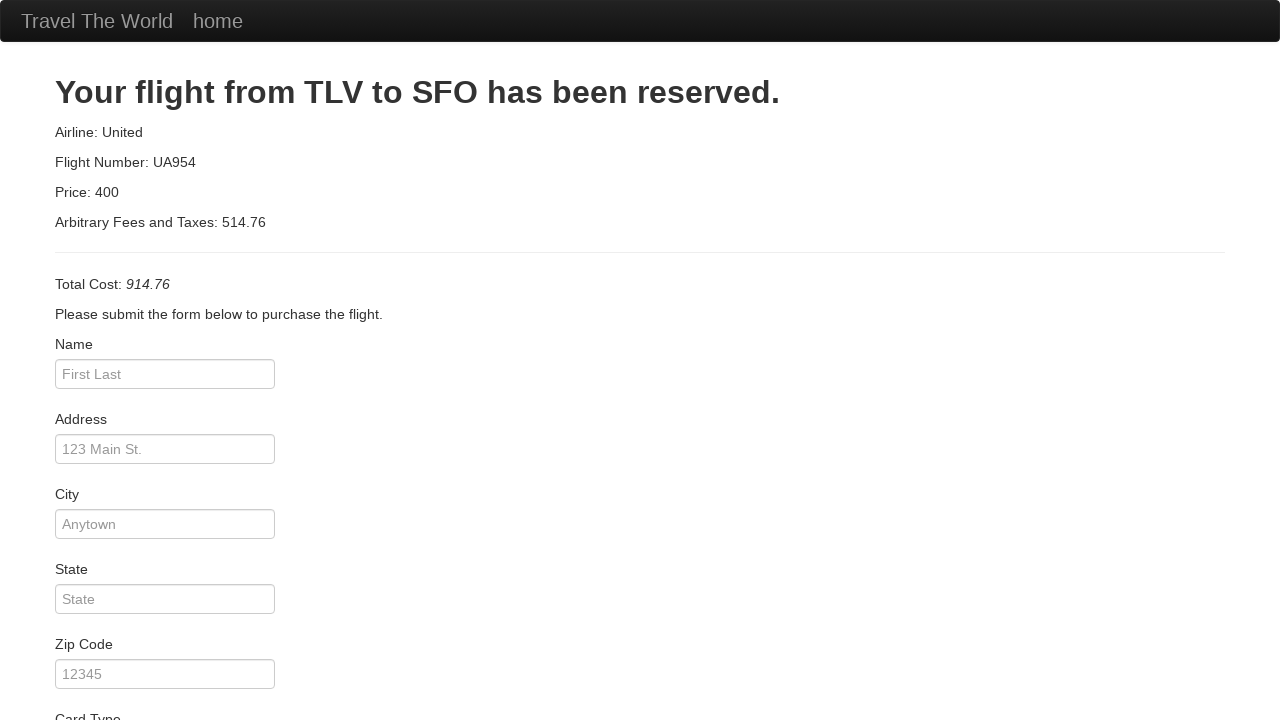

Clicked card type dropdown at (165, 360) on #cardType
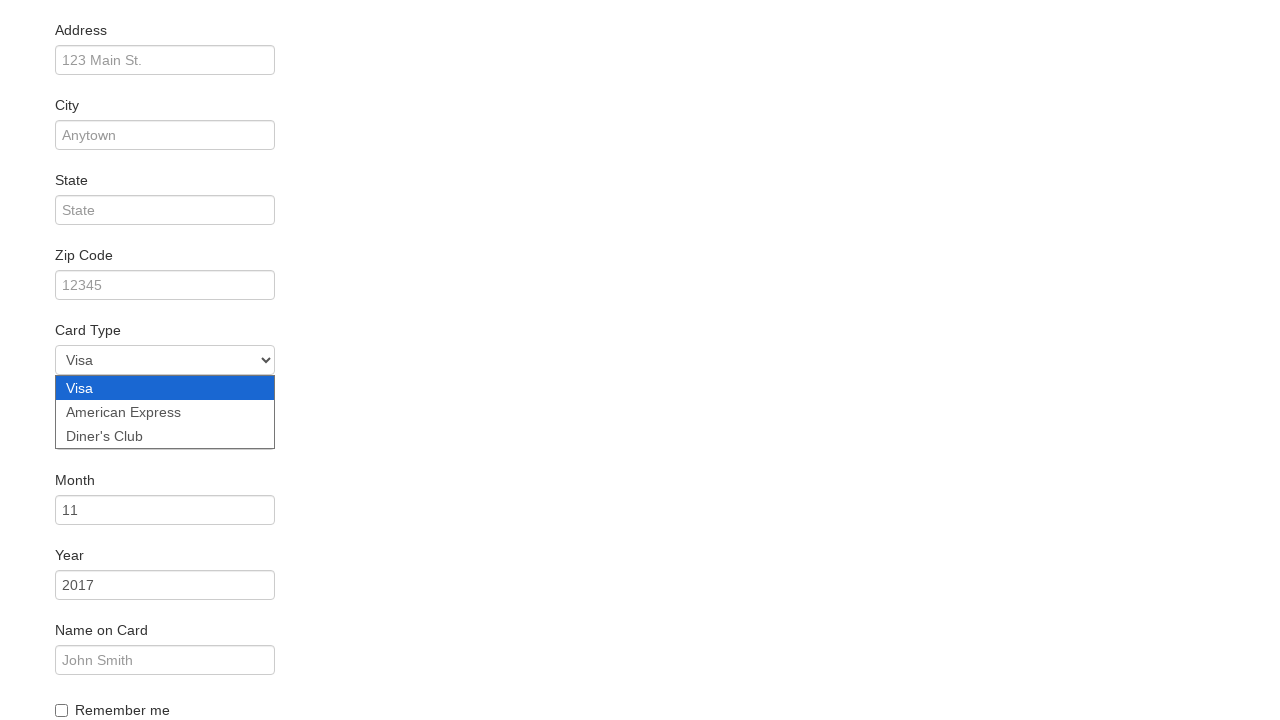

Selected American Express as card type on #cardType
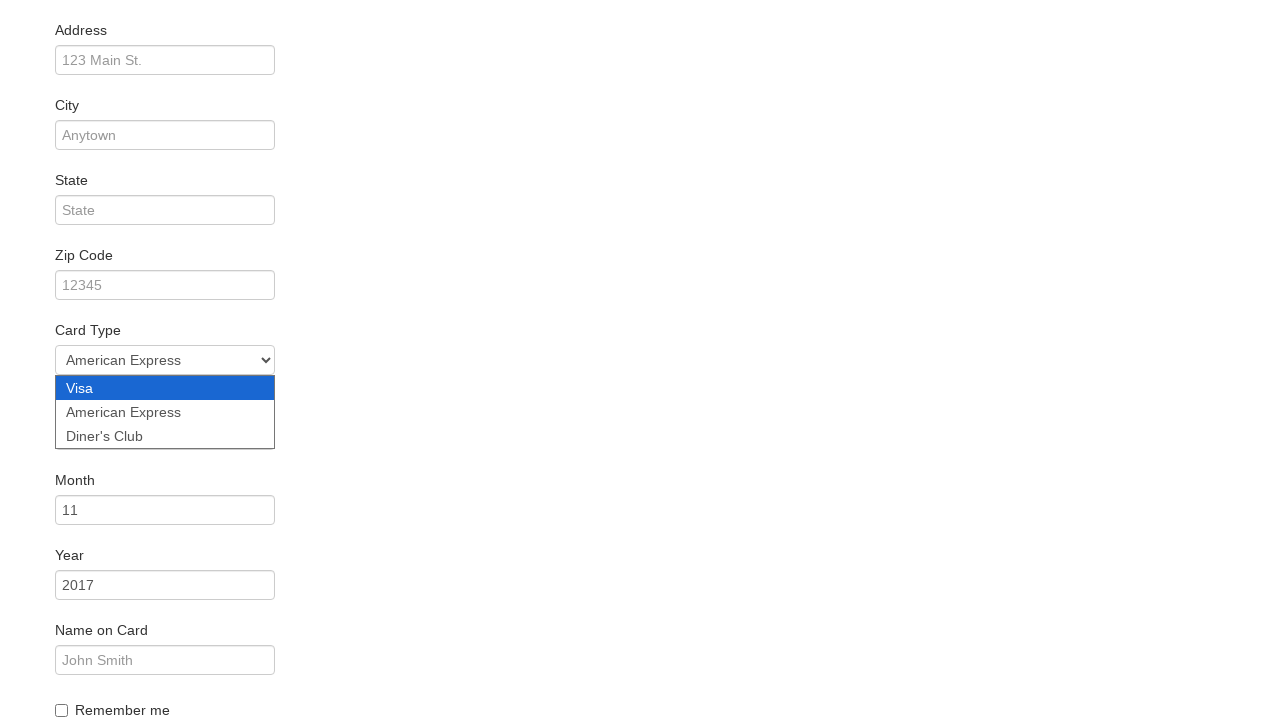

Checked the Remember Me checkbox at (62, 710) on #rememberMe
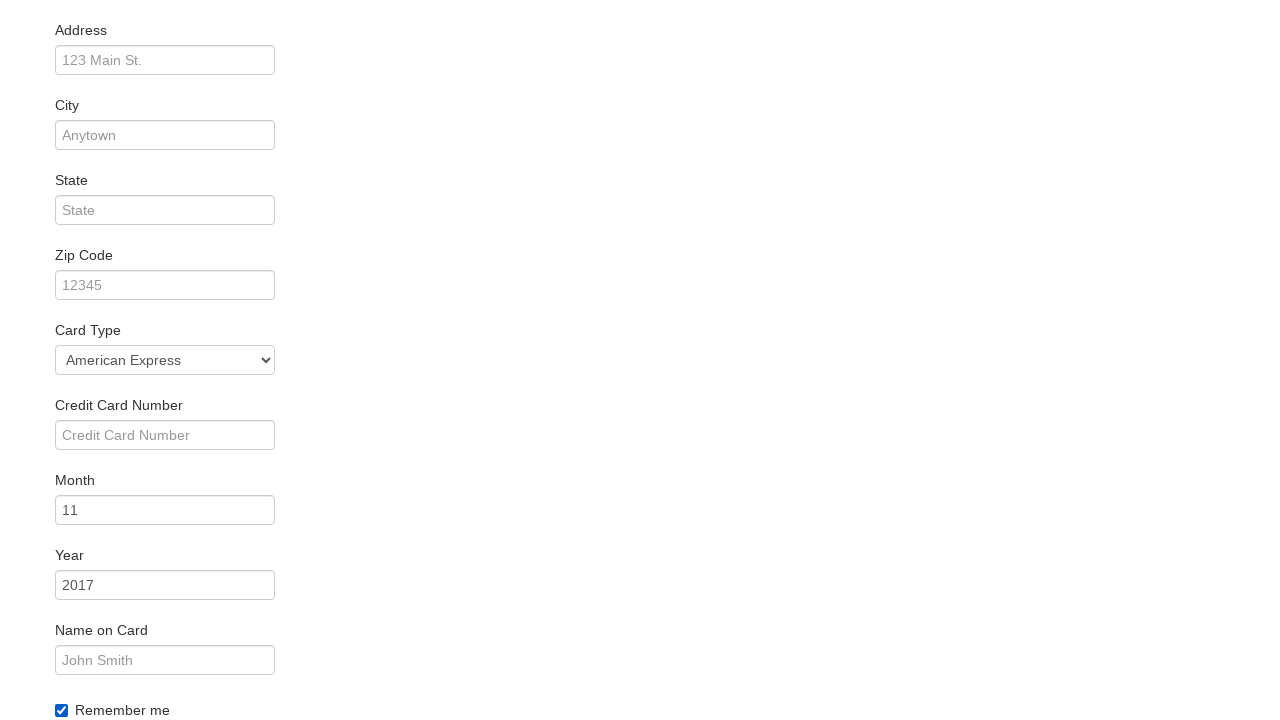

Clicked Purchase Flight button at (118, 685) on .btn-primary
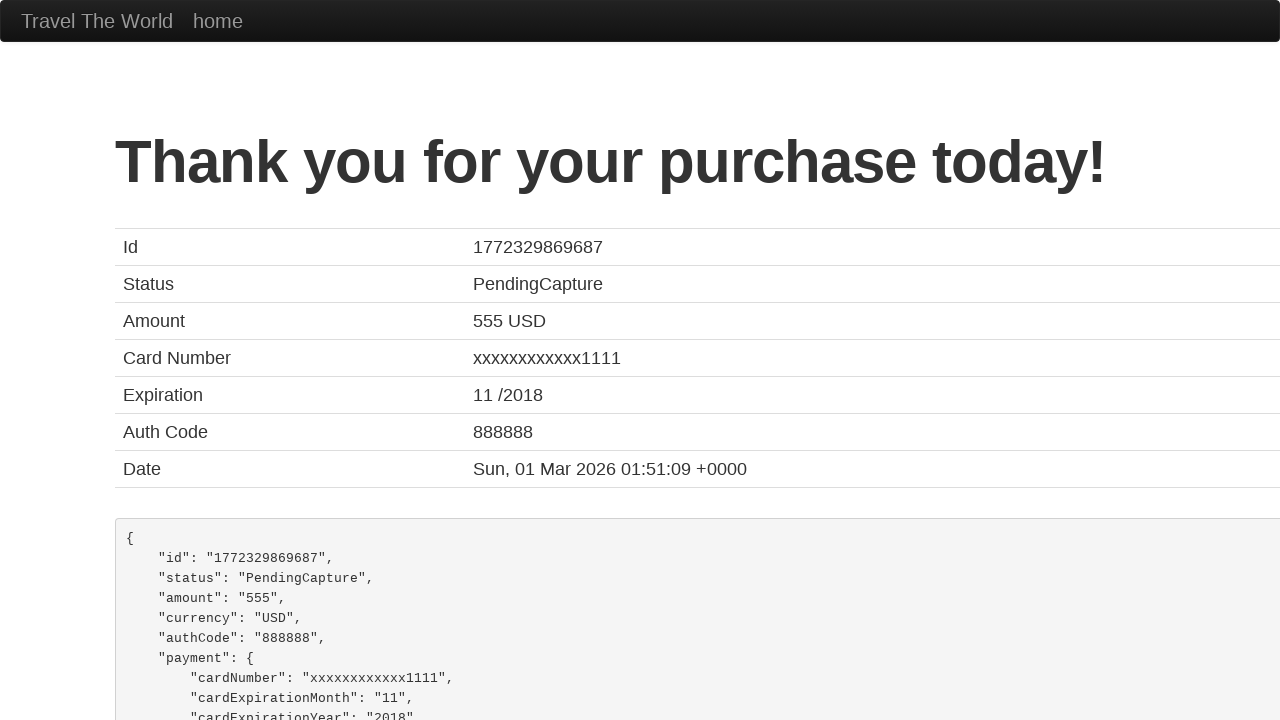

Confirmation page loaded with heading displayed
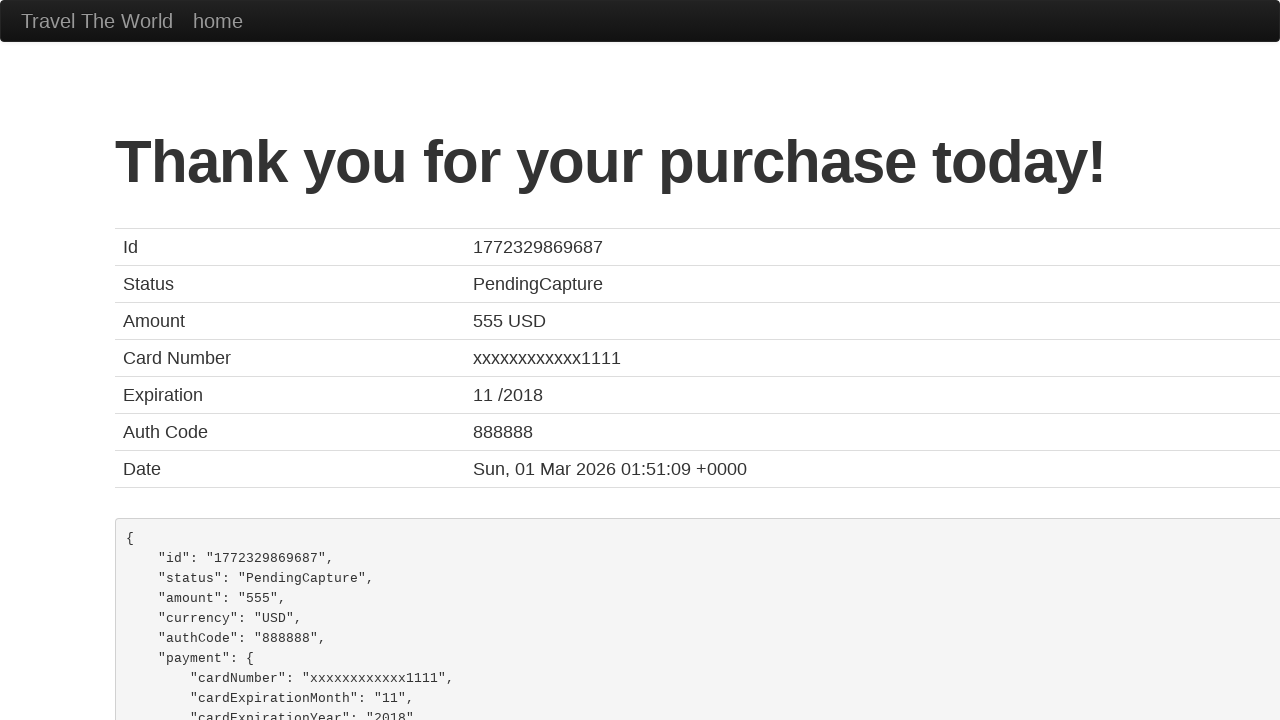

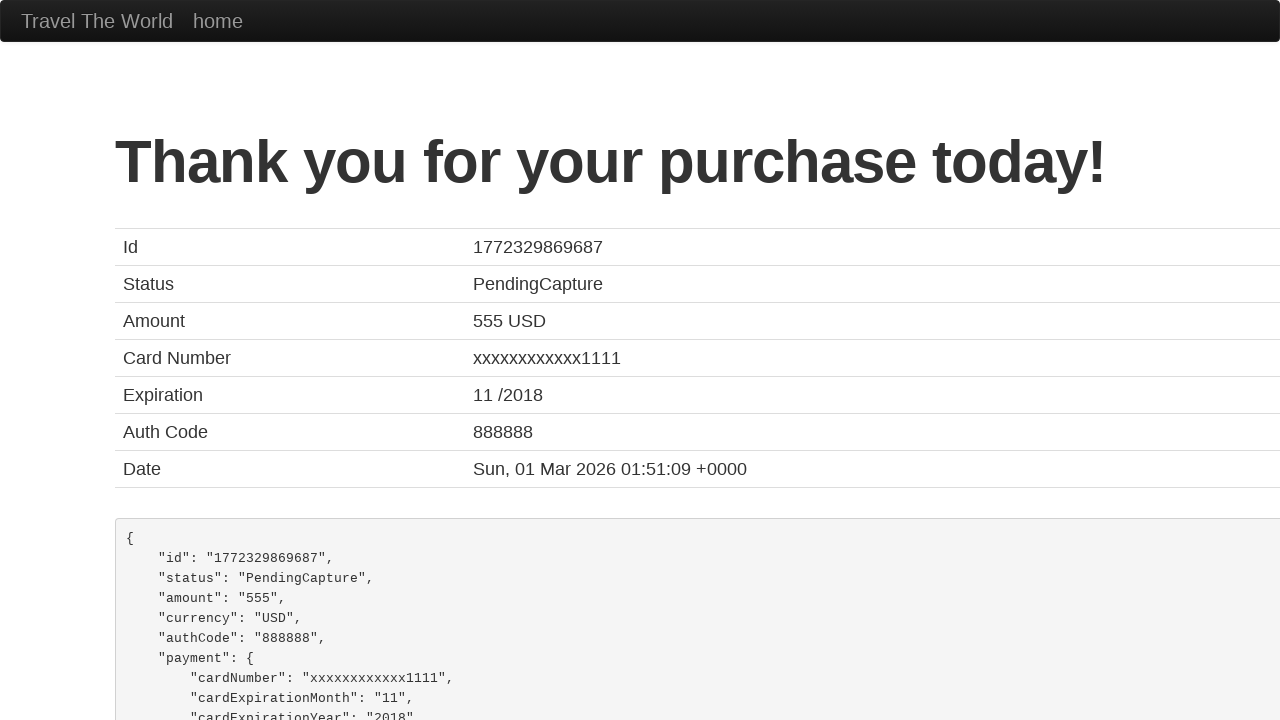